Tests multiple window handling by clicking links that open new windows, verifying window titles, closing child windows, and switching back to the parent window.

Starting URL: https://the-internet.herokuapp.com/

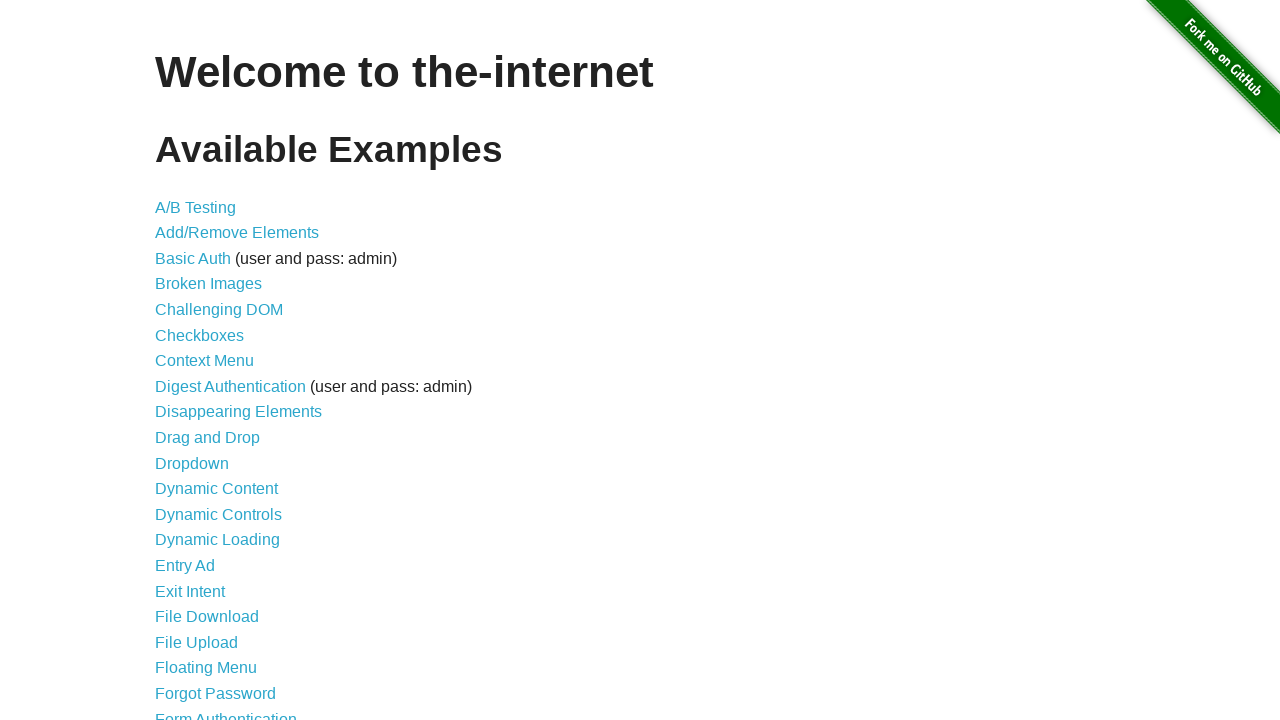

Clicked on 'Multiple Windows' link at (218, 369) on xpath=//a[text()='Multiple Windows']
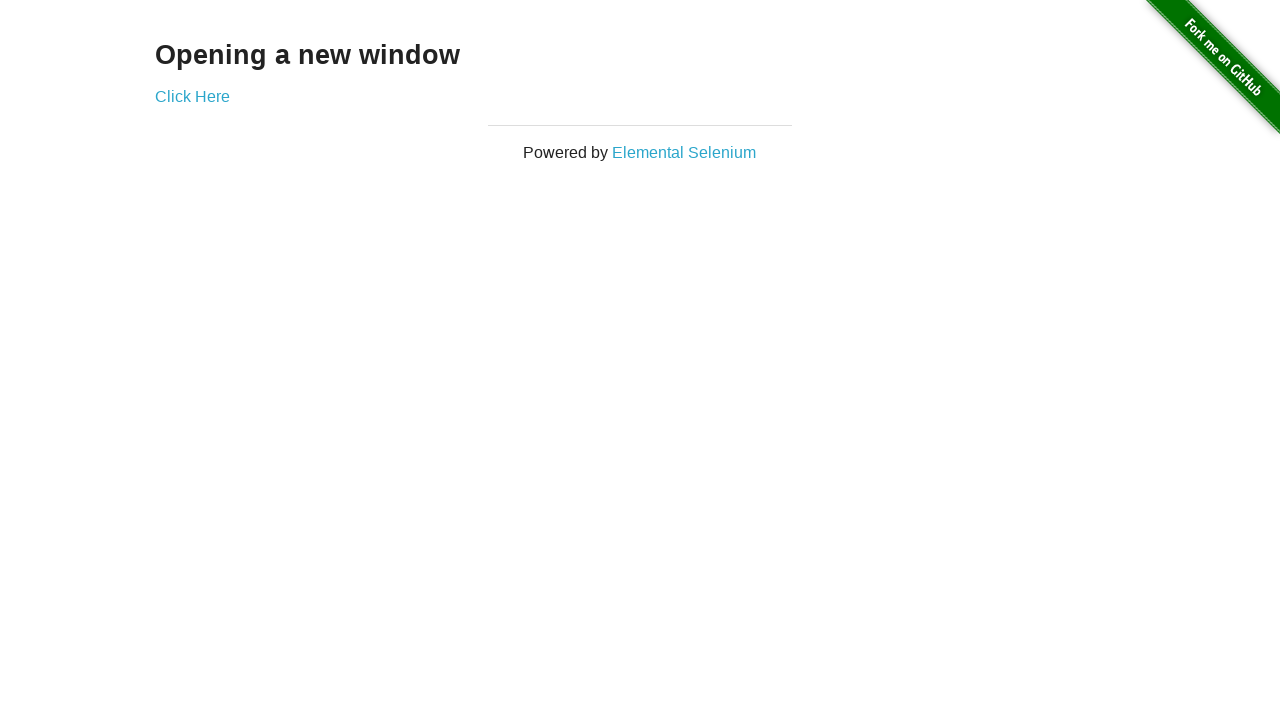

Clicked on 'Elemental Selenium' link to open new window at (684, 152) on xpath=//a[text()='Elemental Selenium']
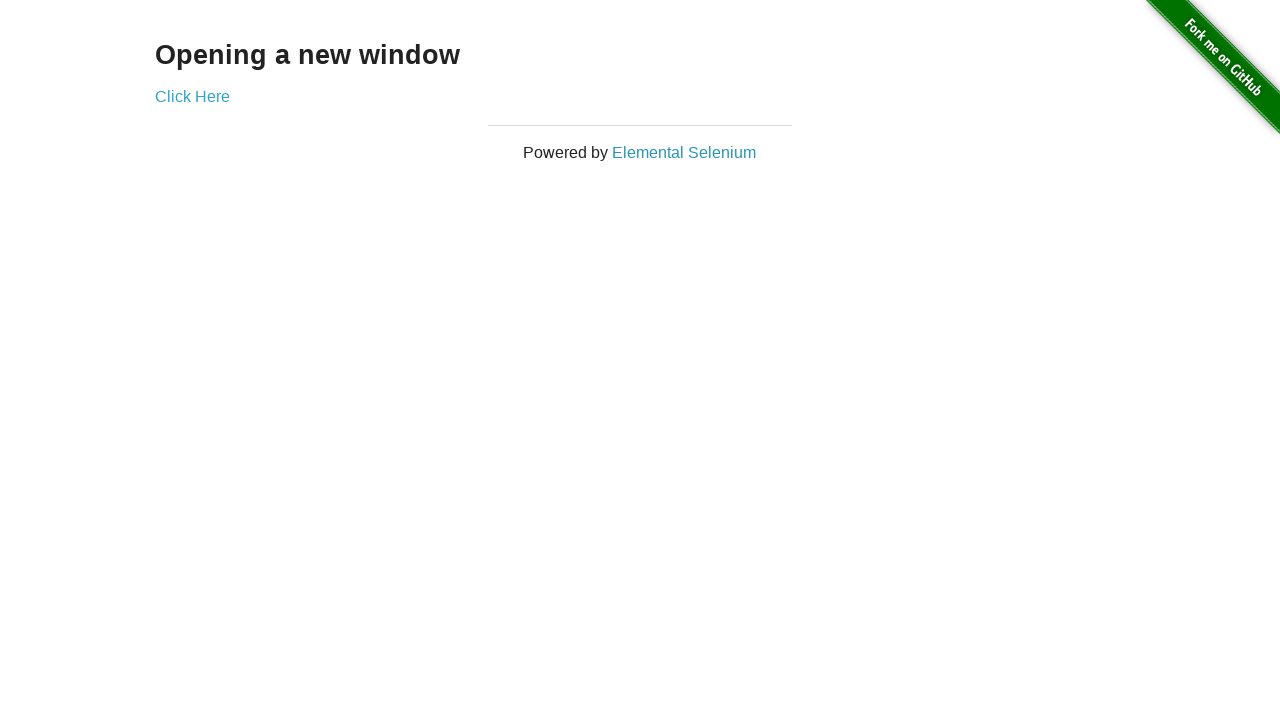

First child window loaded
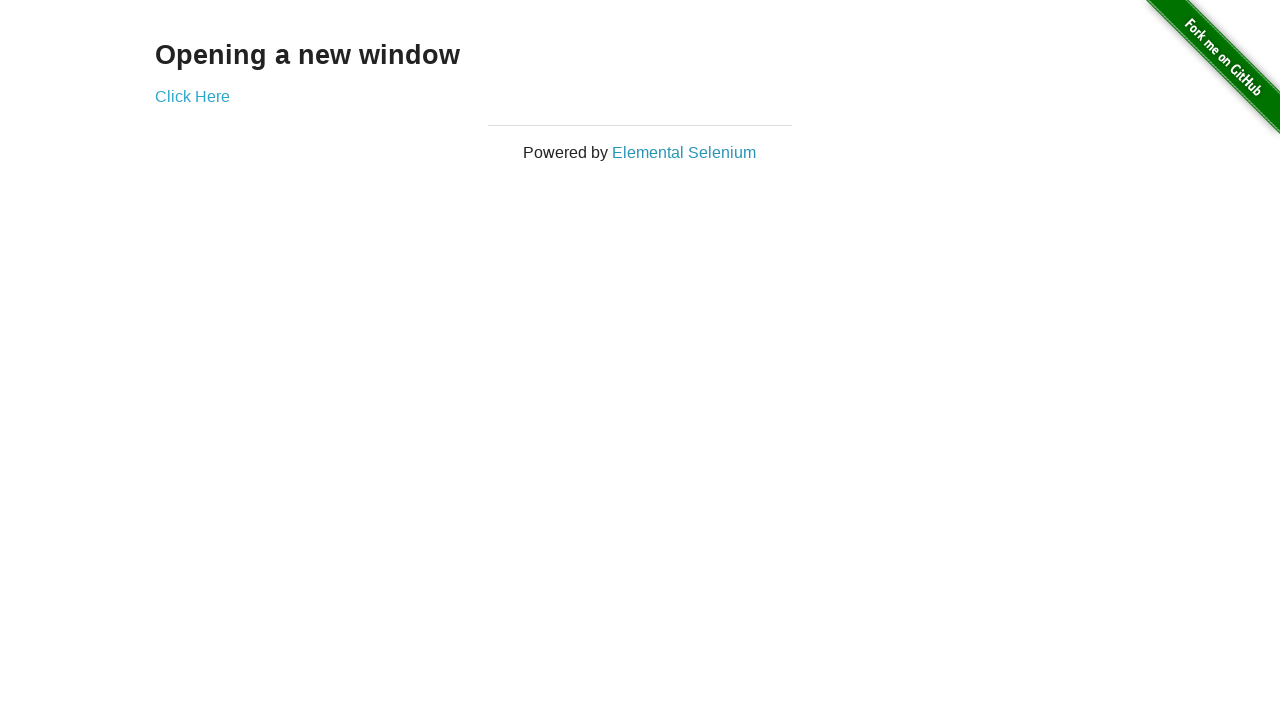

Retrieved first child window title: 'Home | Elemental Selenium'
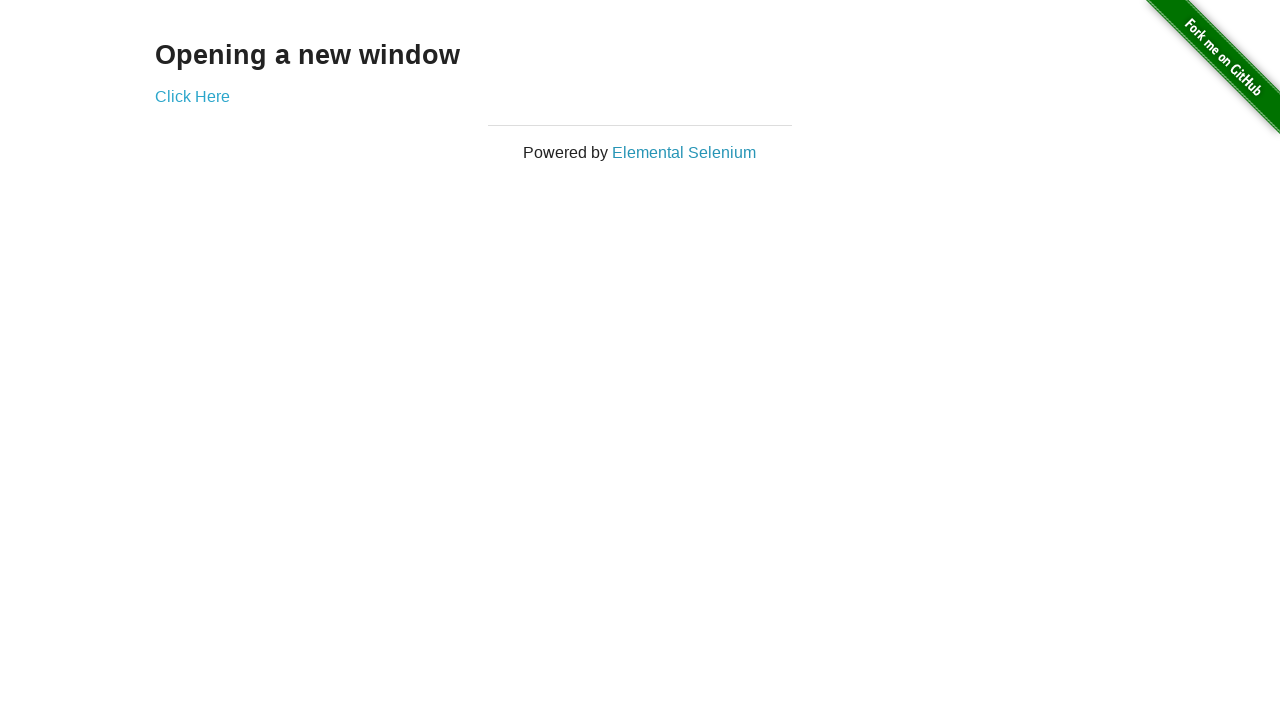

Verified first child window title contains 'Elemental Selenium'
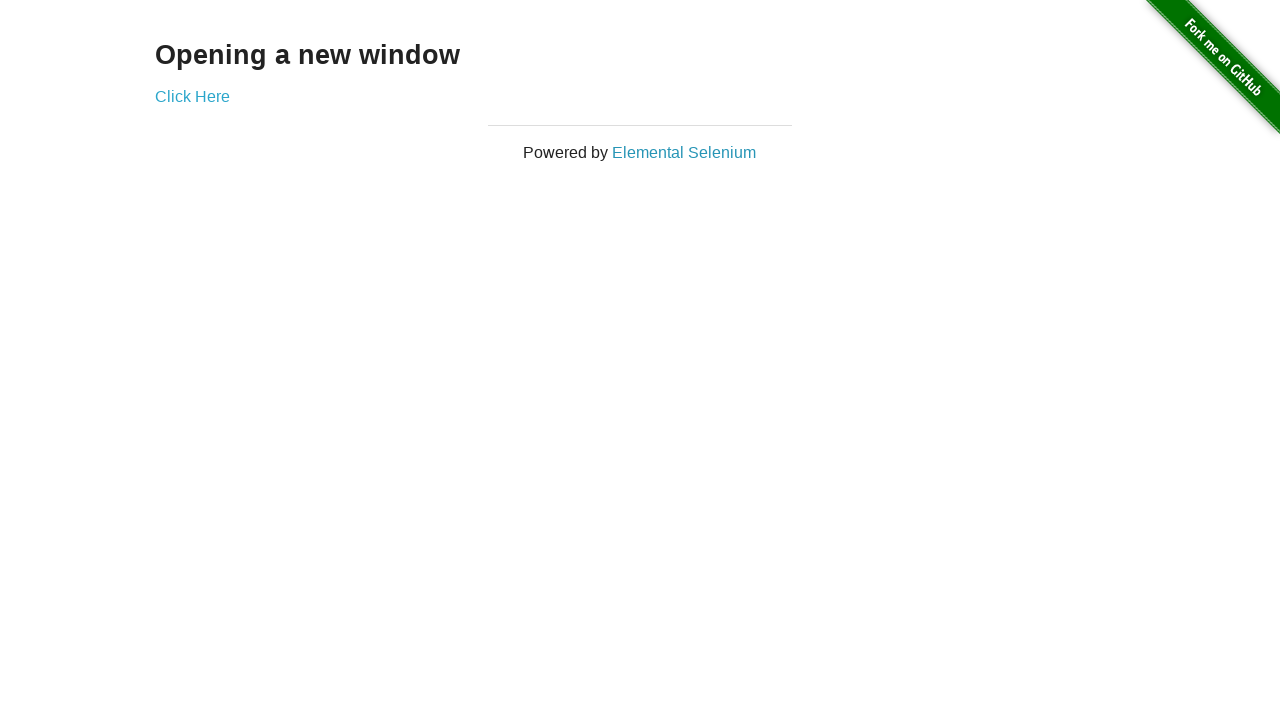

Closed first child window
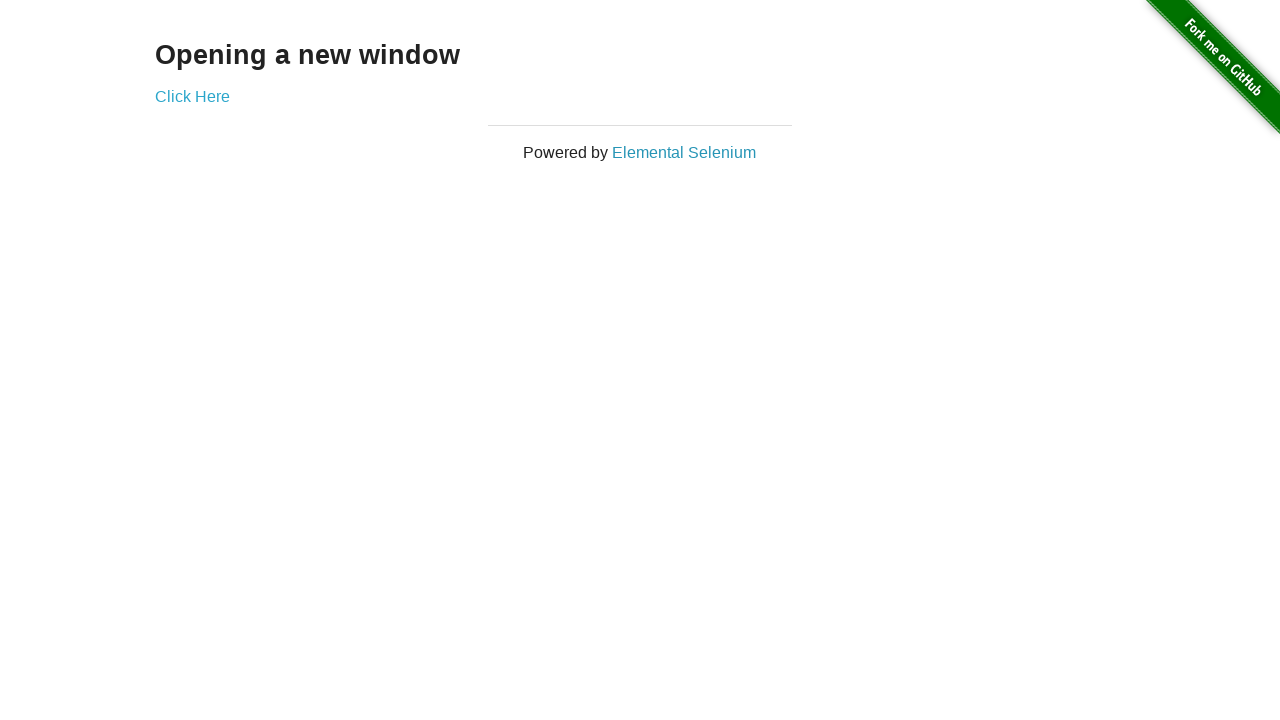

Clicked on 'Click Here' link to open second new window at (192, 96) on xpath=//a[text()='Click Here']
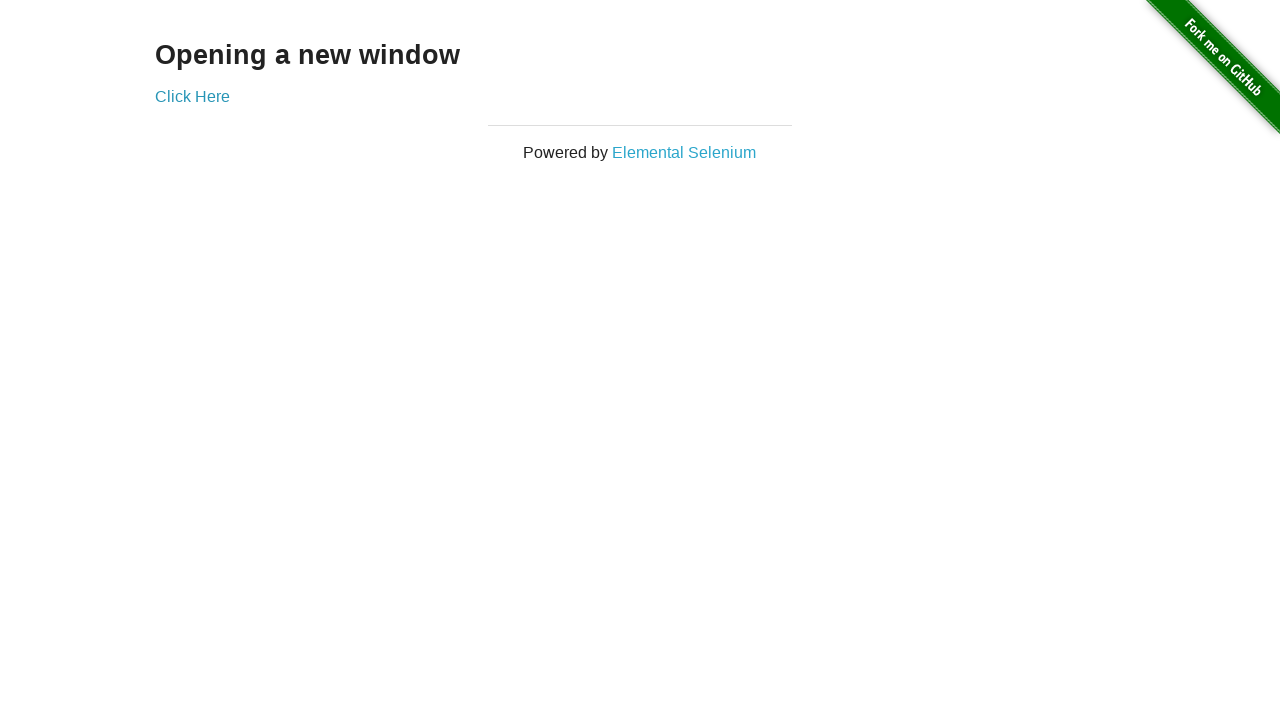

Second child window loaded
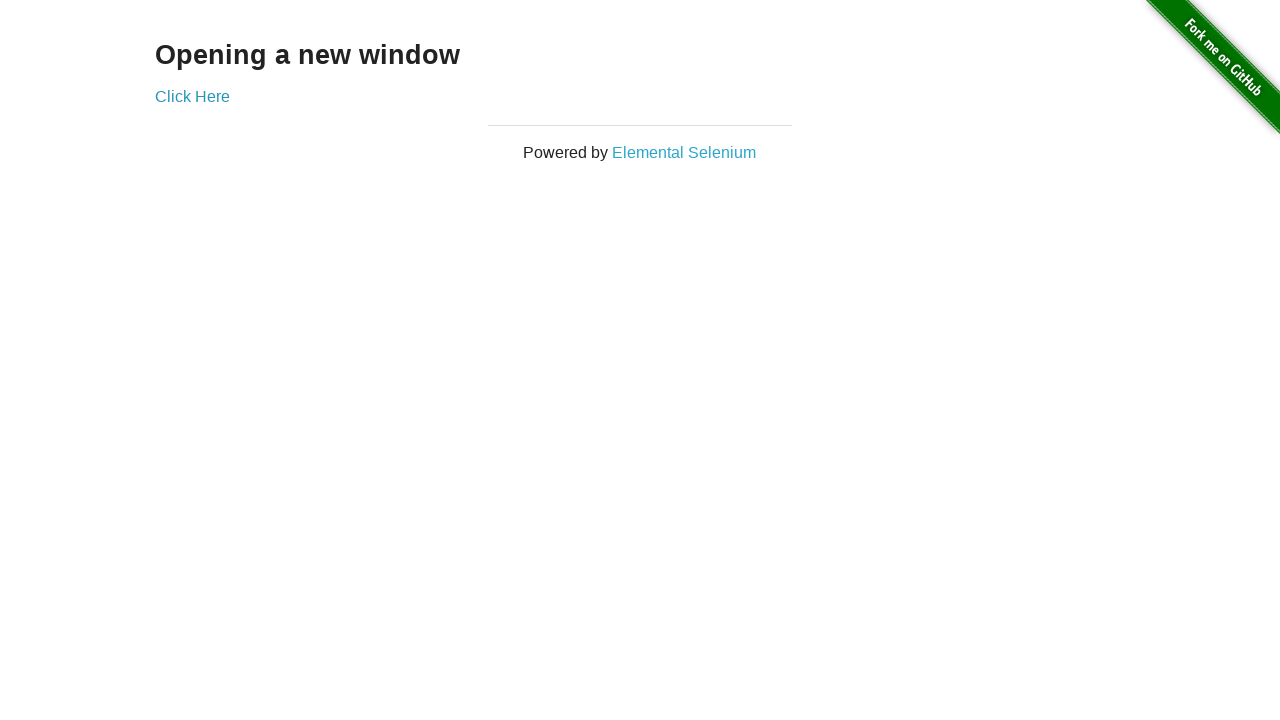

Retrieved second child window title: 'New Window'
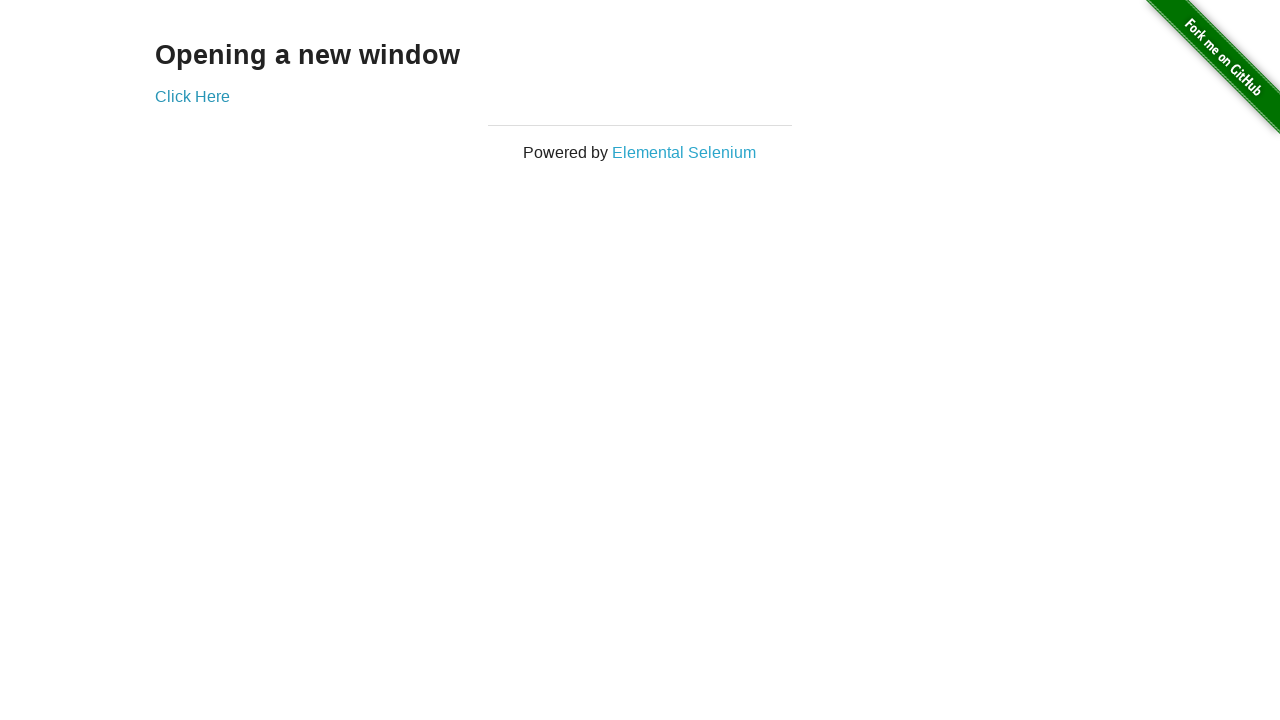

Verified second child window title is 'New Window'
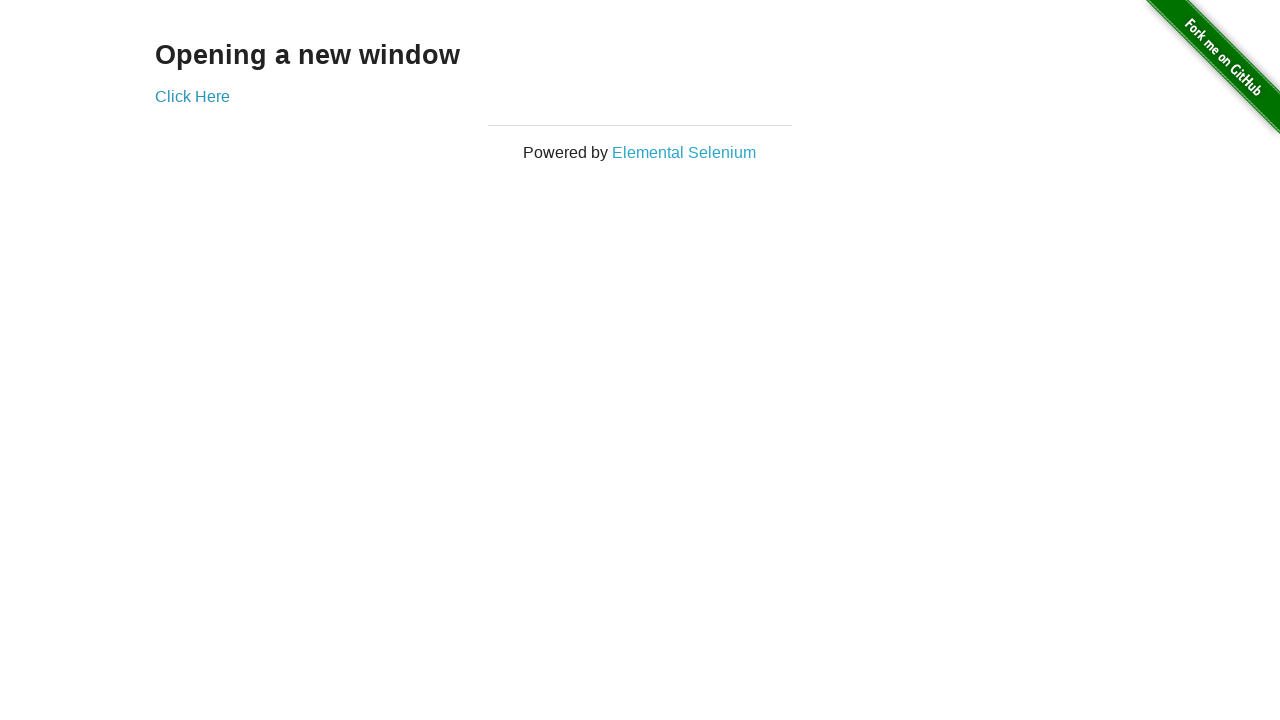

Closed second child window
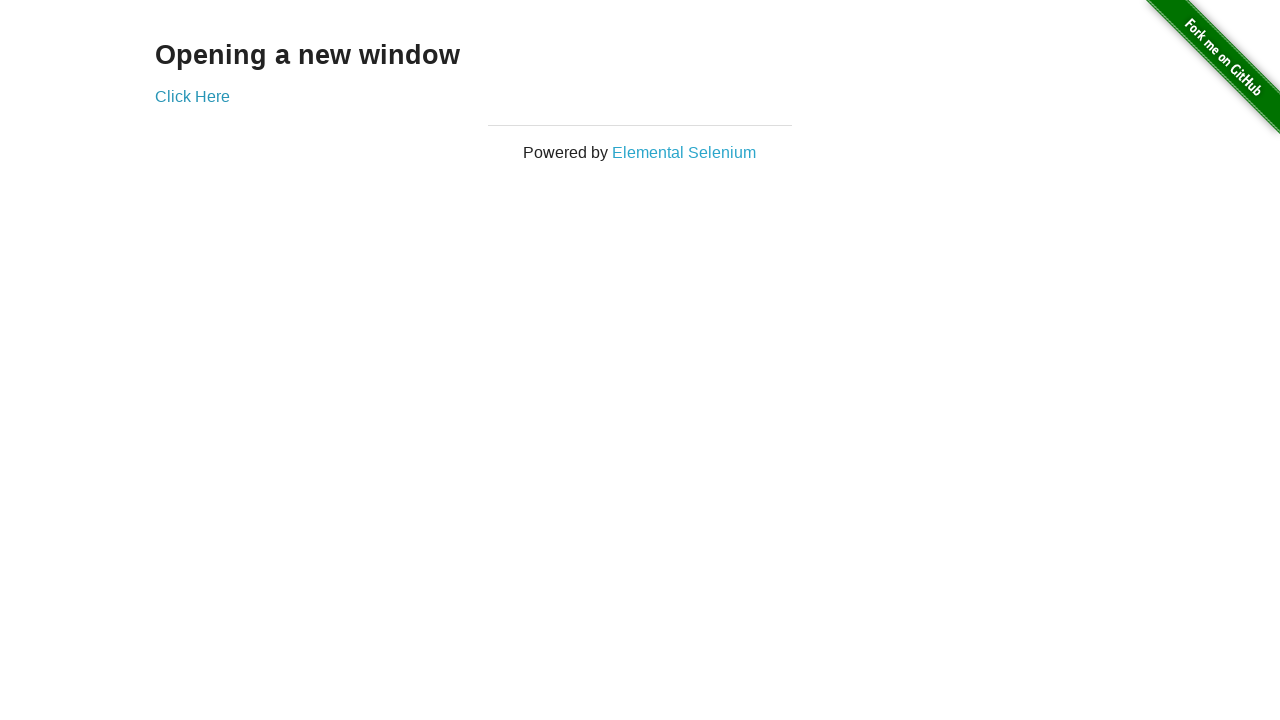

Retrieved parent window title: 'The Internet'
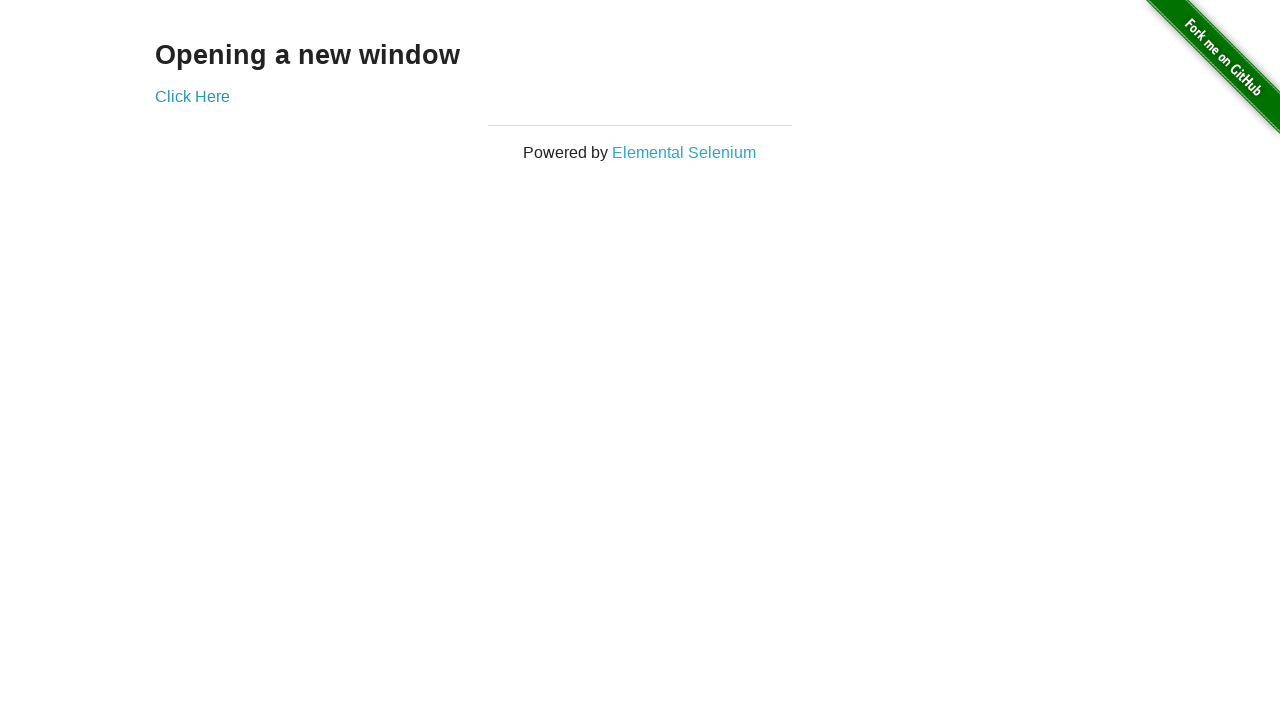

Verified parent window title is 'The Internet'
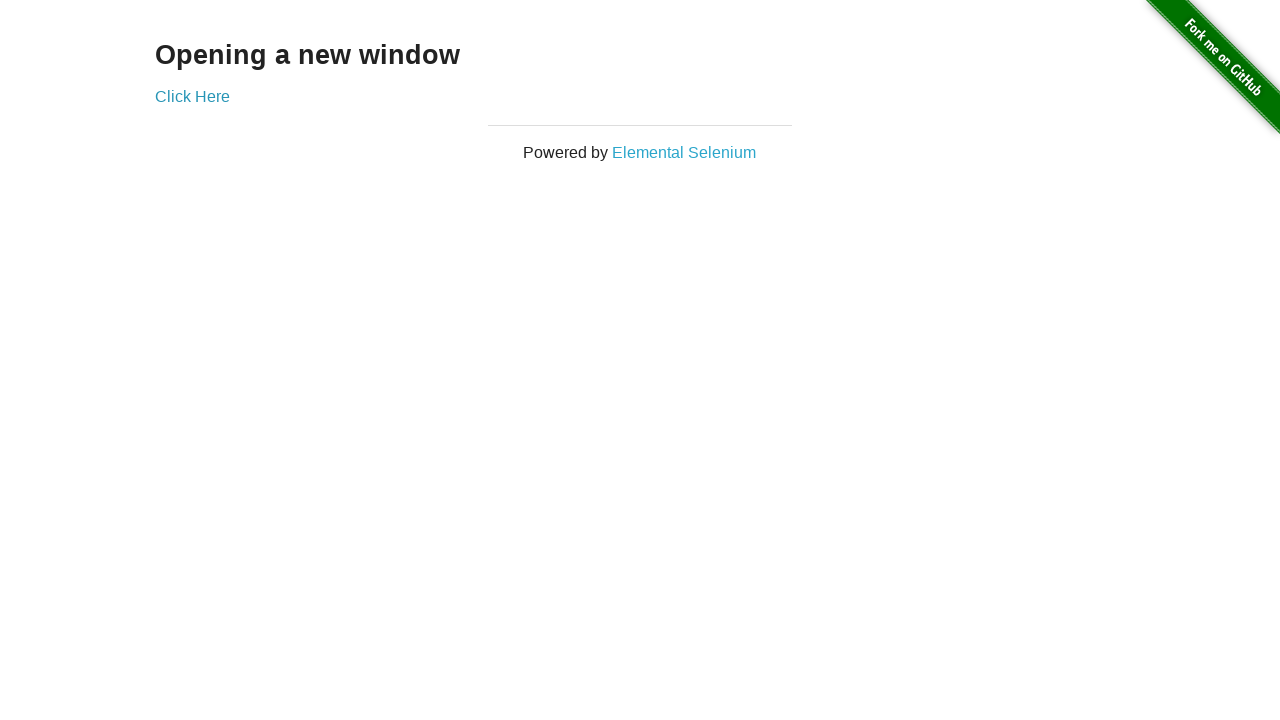

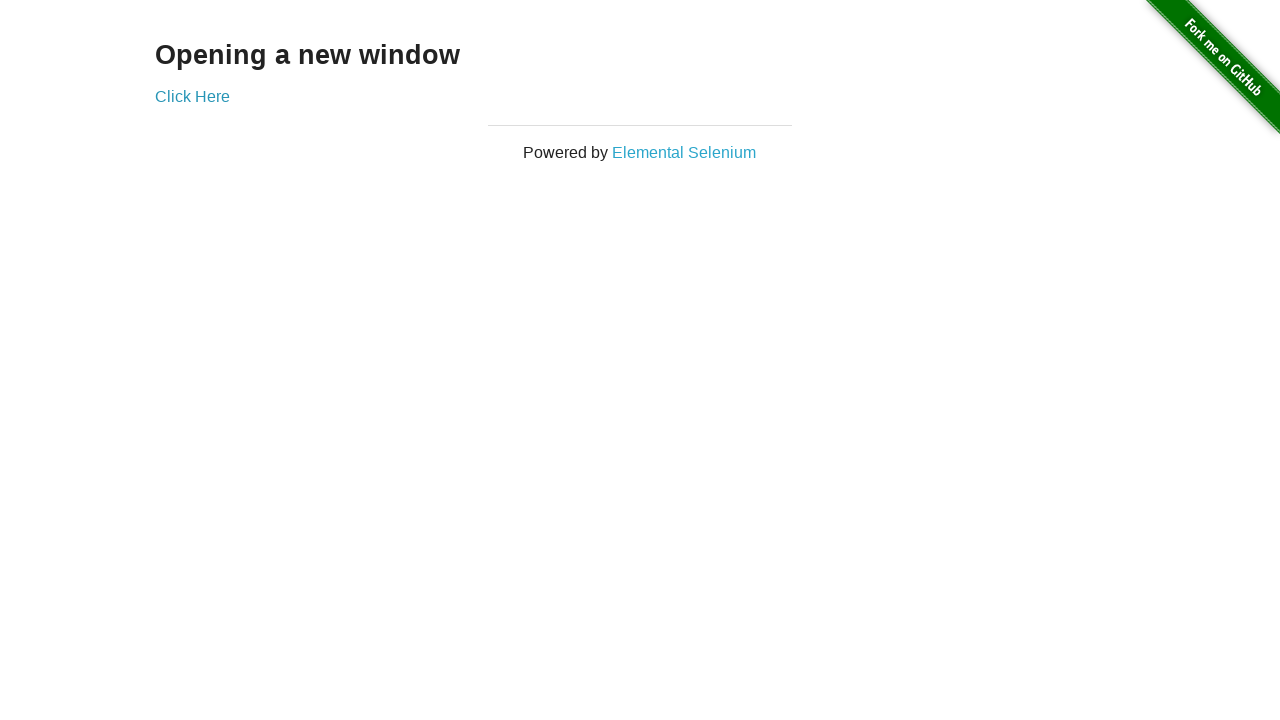